Tests dropdown selection functionality including currency dropdown and passenger count selection on a travel booking form

Starting URL: https://rahulshettyacademy.com/dropdownsPractise/

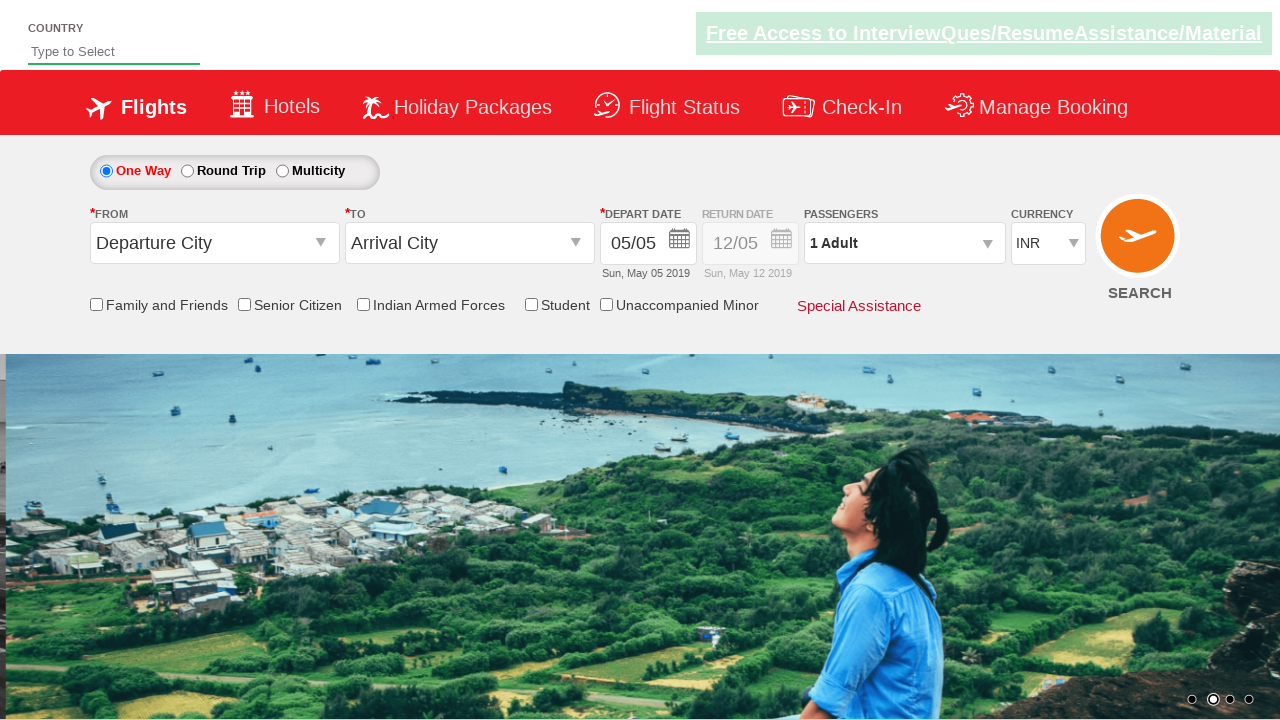

Located currency dropdown element
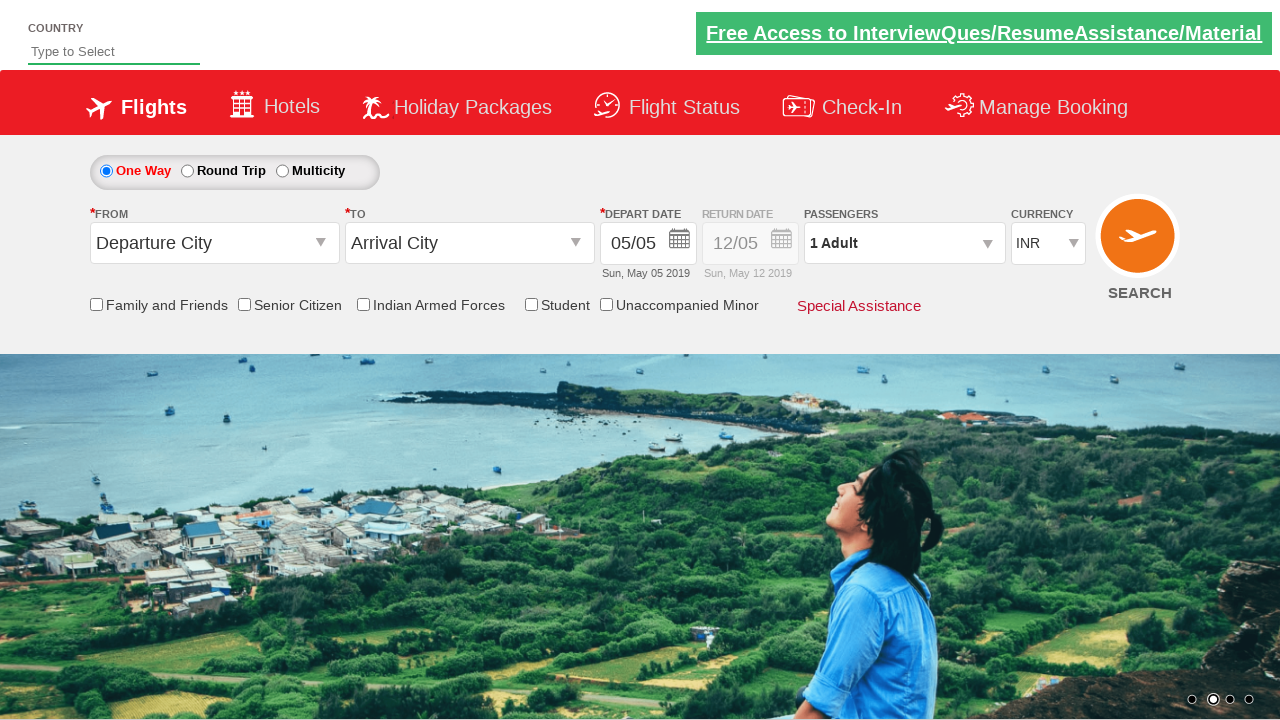

Selected currency by index 3 (4th option) on #ctl00_mainContent_DropDownListCurrency
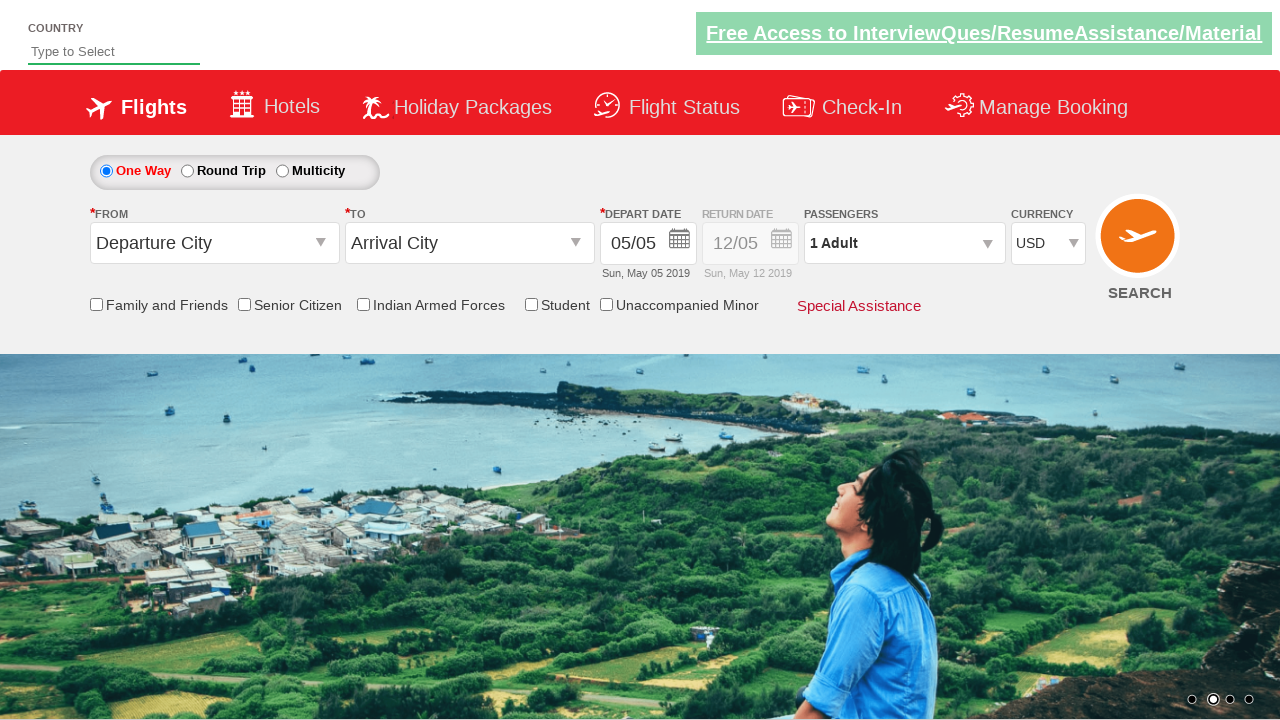

Selected currency by label 'AED' on #ctl00_mainContent_DropDownListCurrency
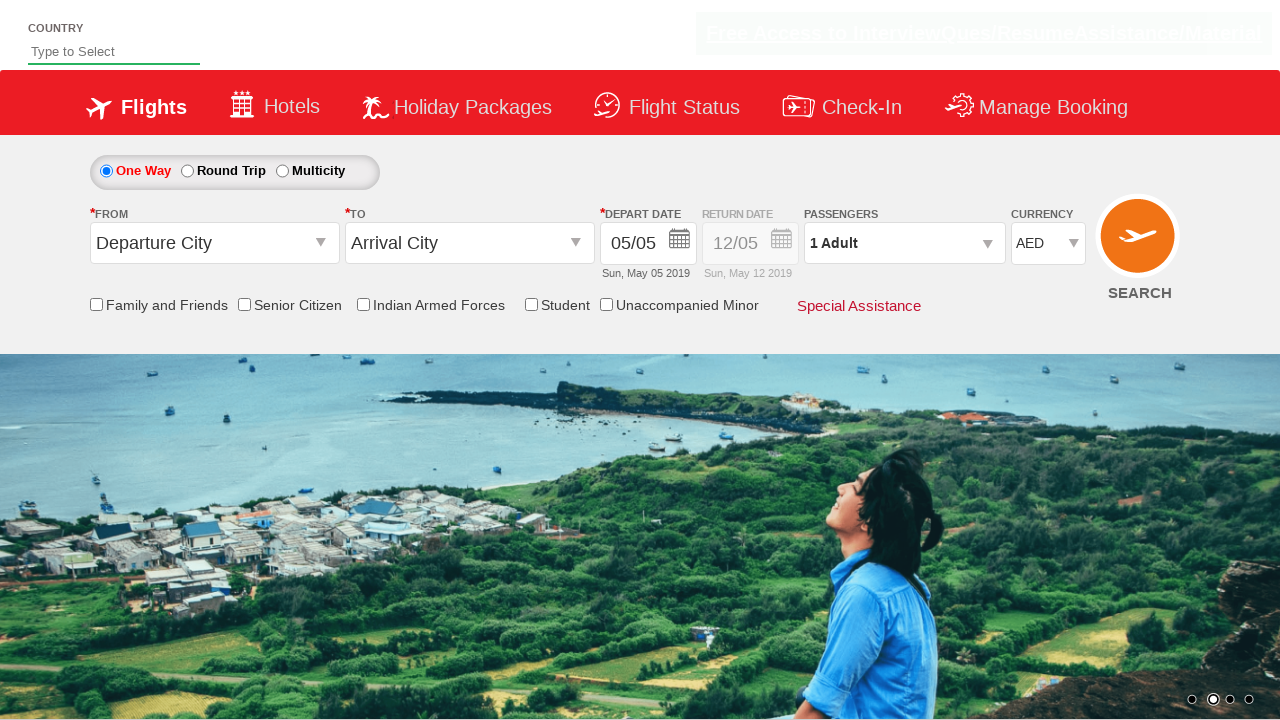

Selected currency by value 'INR' on #ctl00_mainContent_DropDownListCurrency
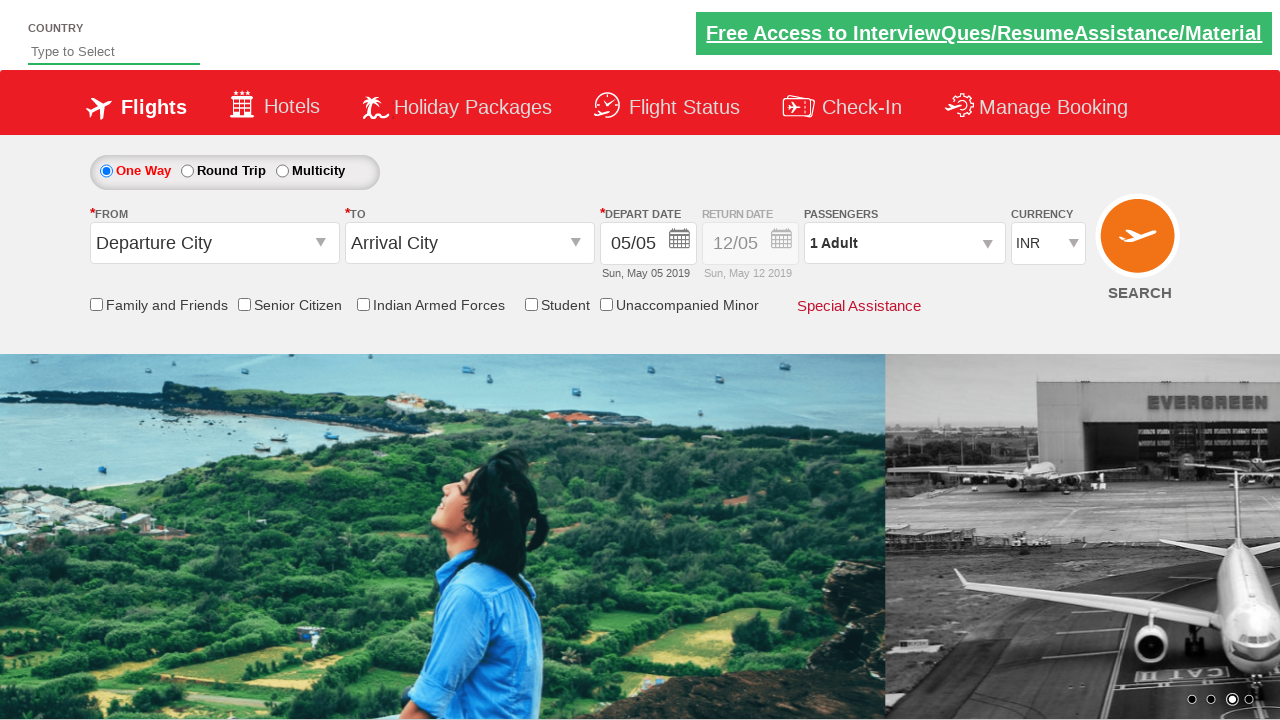

Clicked on passenger info div to open passenger selection dropdown at (904, 243) on #divpaxinfo
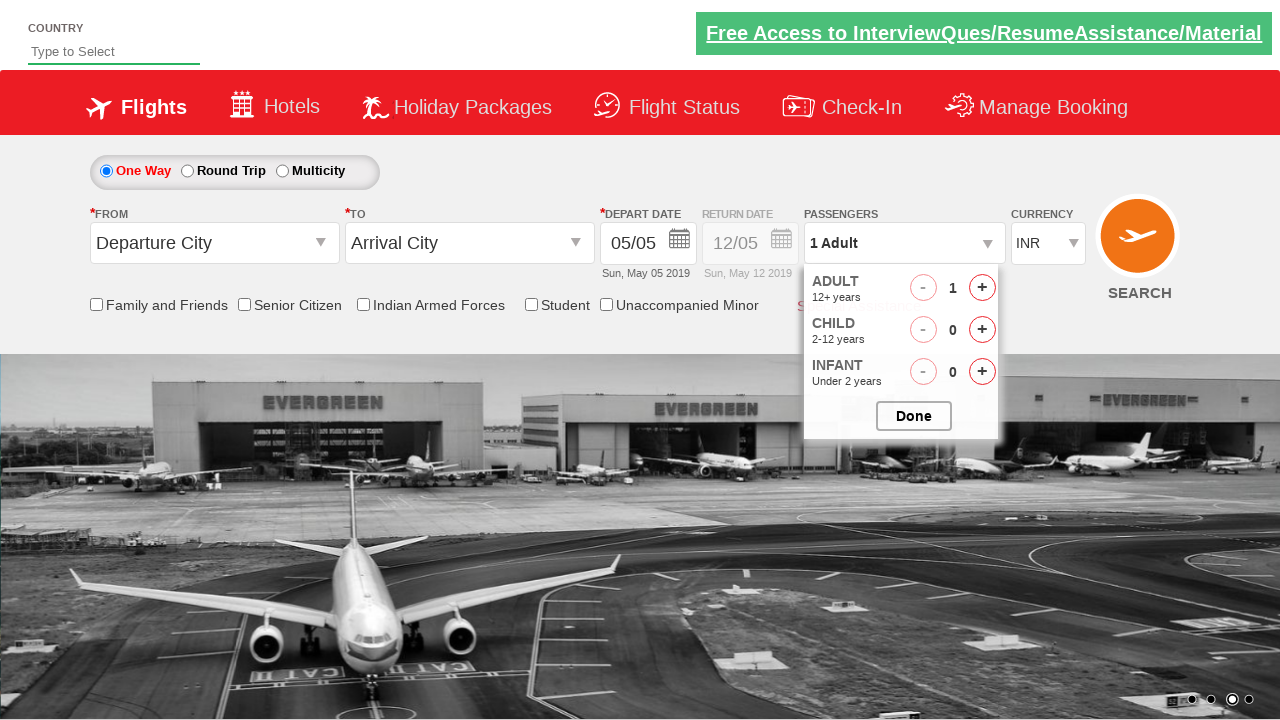

Waited 2 seconds for passenger dropdown to open
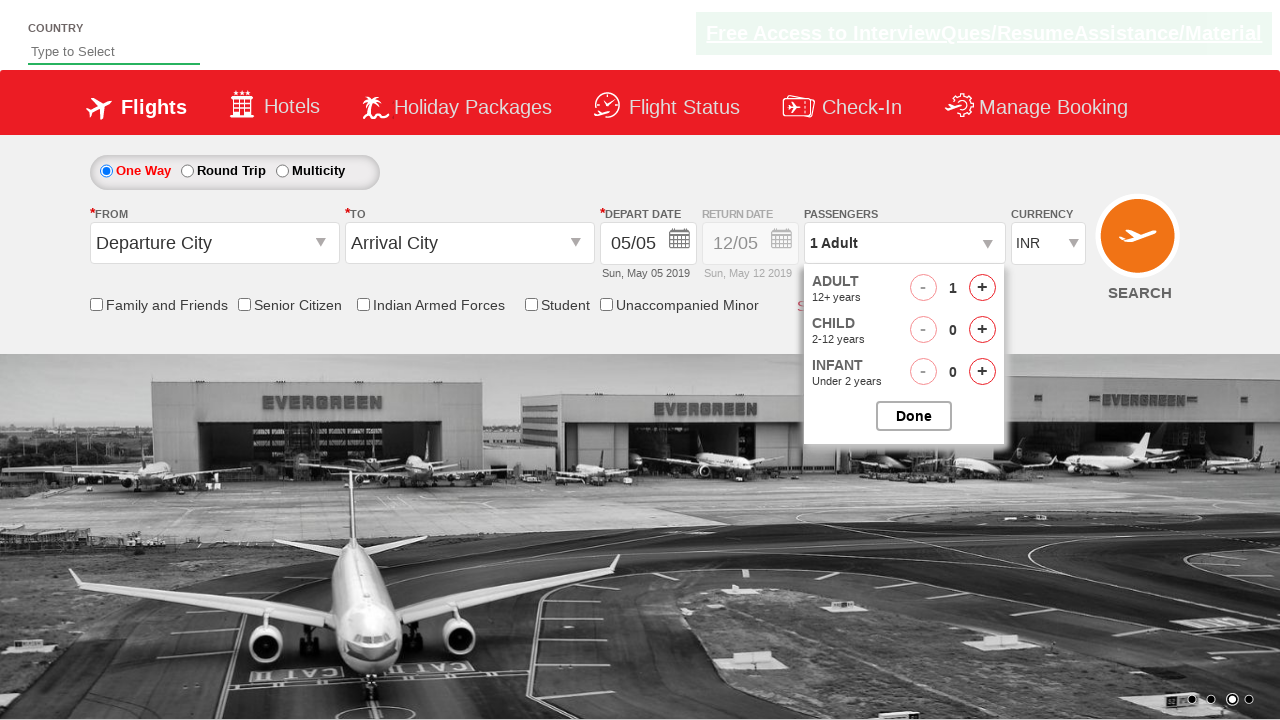

Clicked adult increment button (iteration 1/4) at (982, 288) on #hrefIncAdt
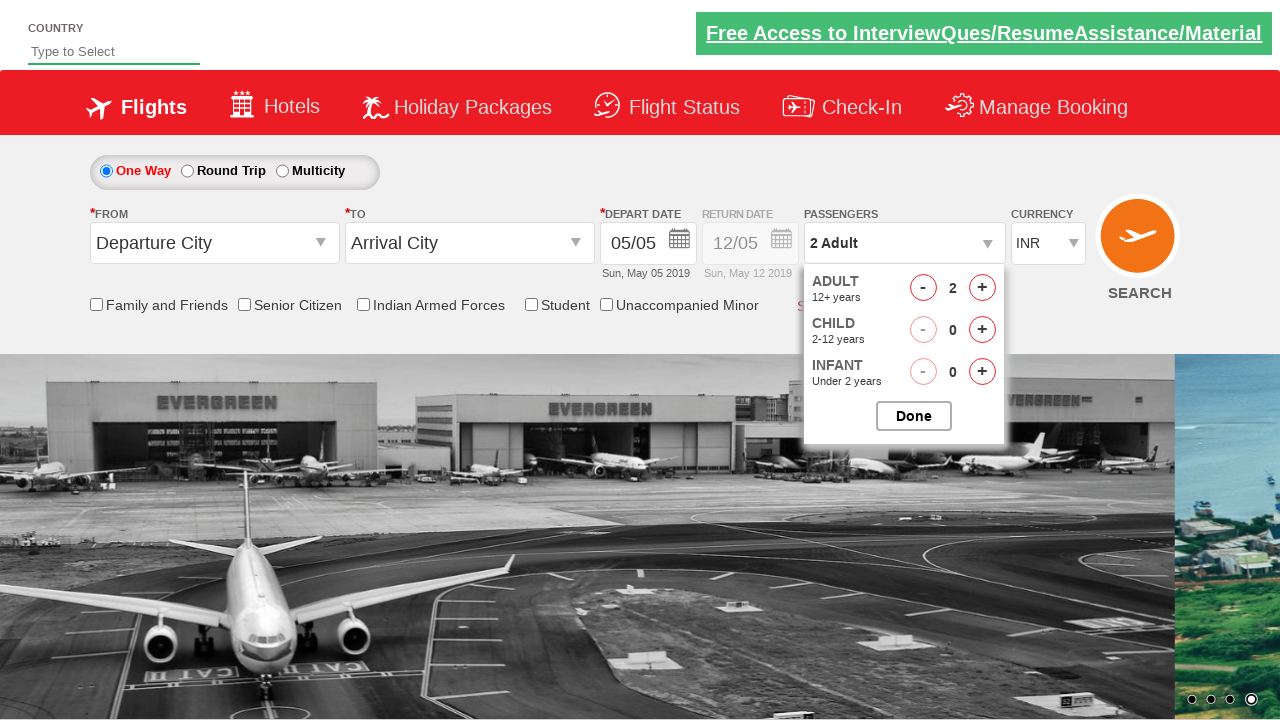

Clicked adult increment button (iteration 2/4) at (982, 288) on #hrefIncAdt
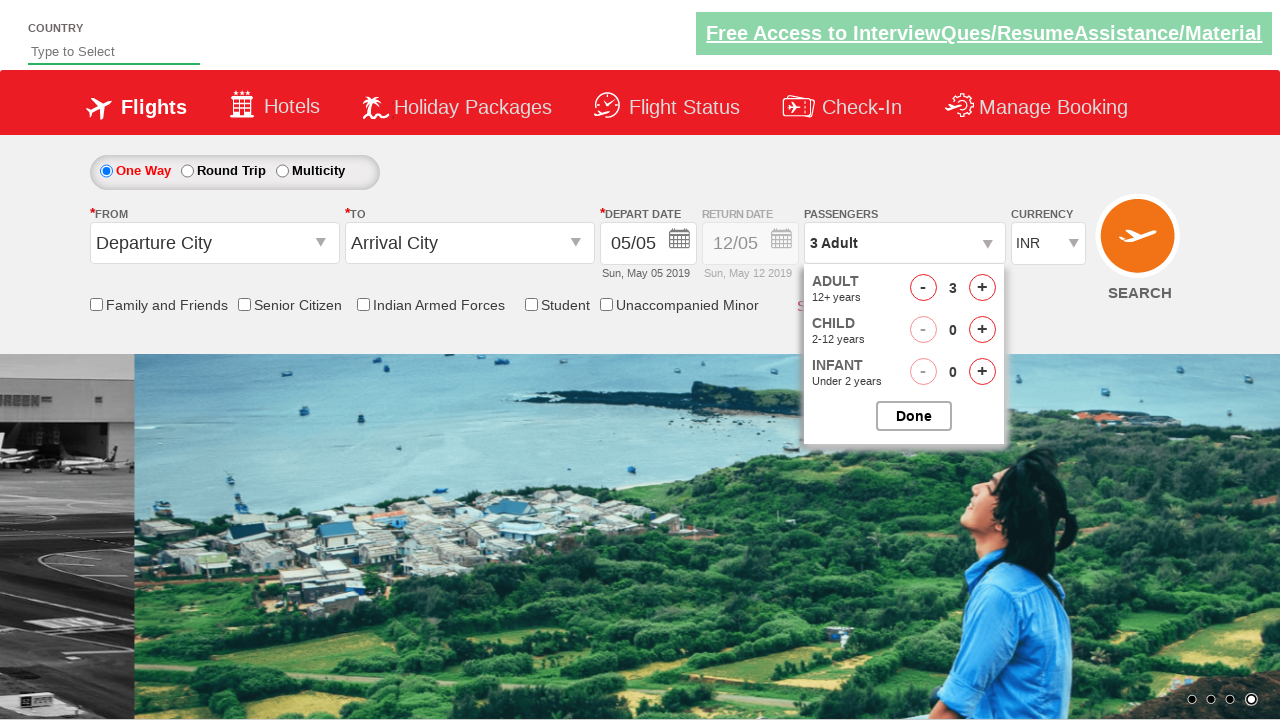

Clicked adult increment button (iteration 3/4) at (982, 288) on #hrefIncAdt
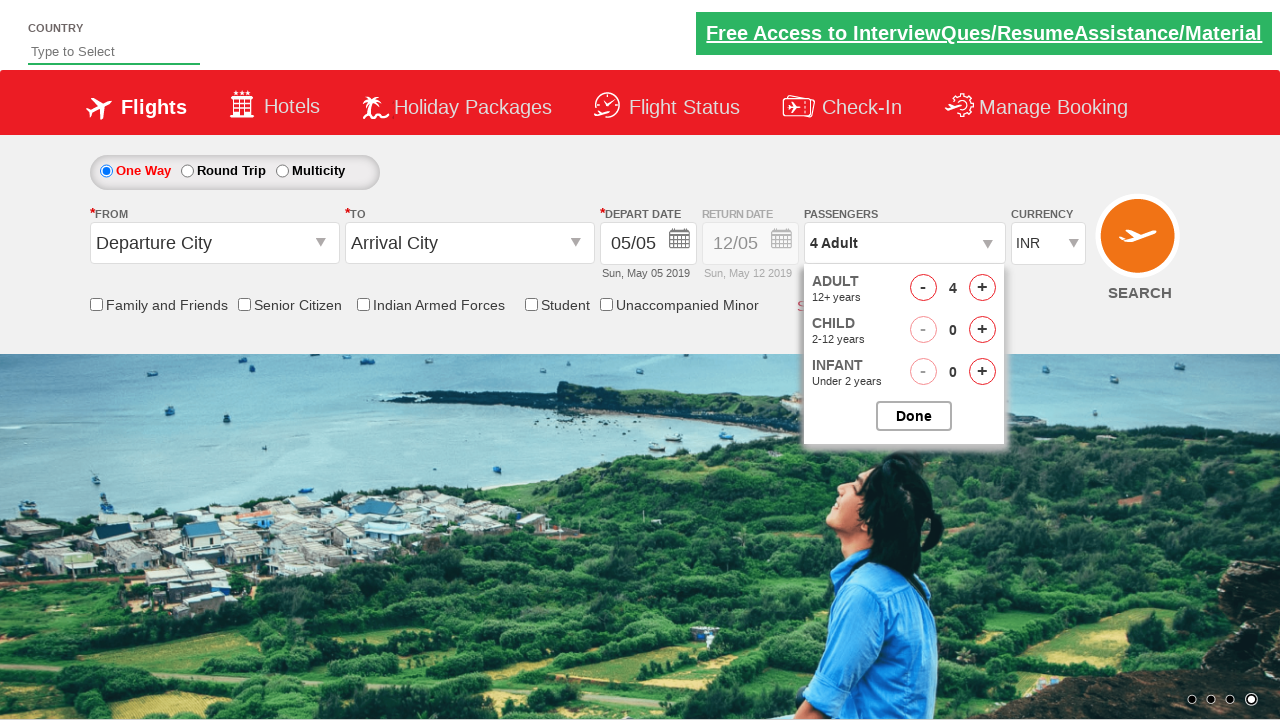

Clicked adult increment button (iteration 4/4) at (982, 288) on #hrefIncAdt
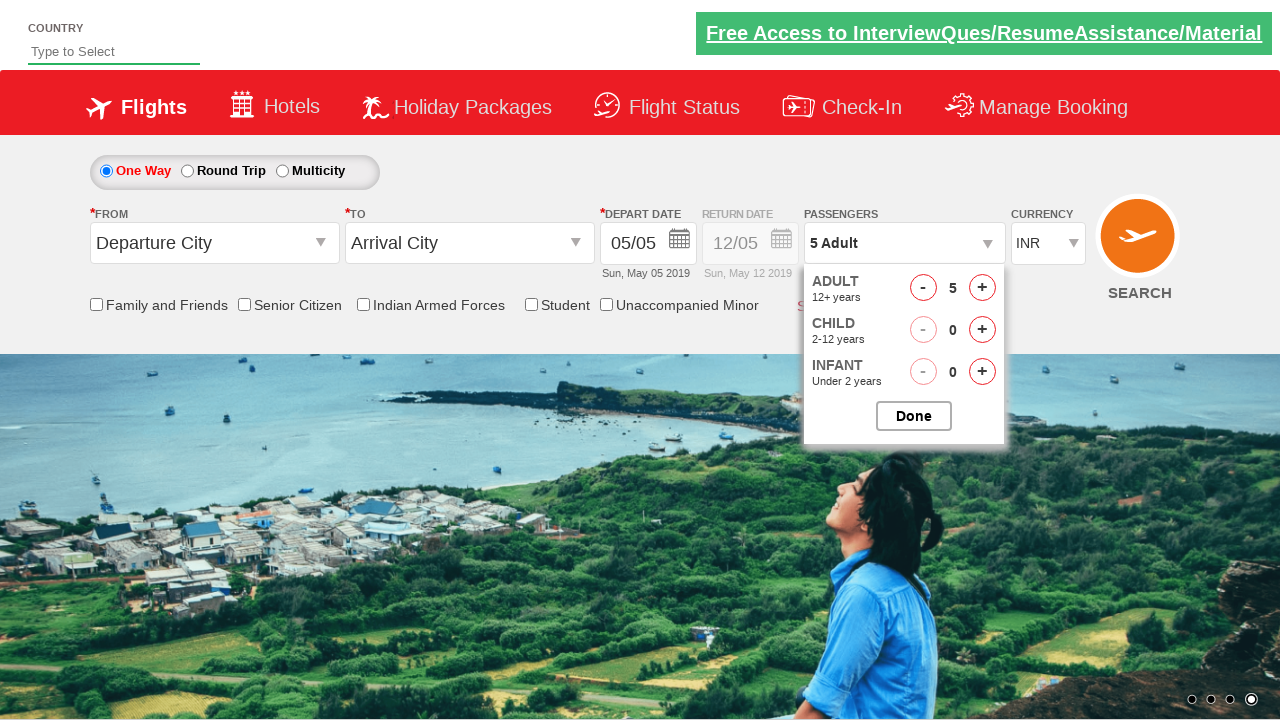

Clicked button to close passenger selection dropdown at (914, 416) on #btnclosepaxoption
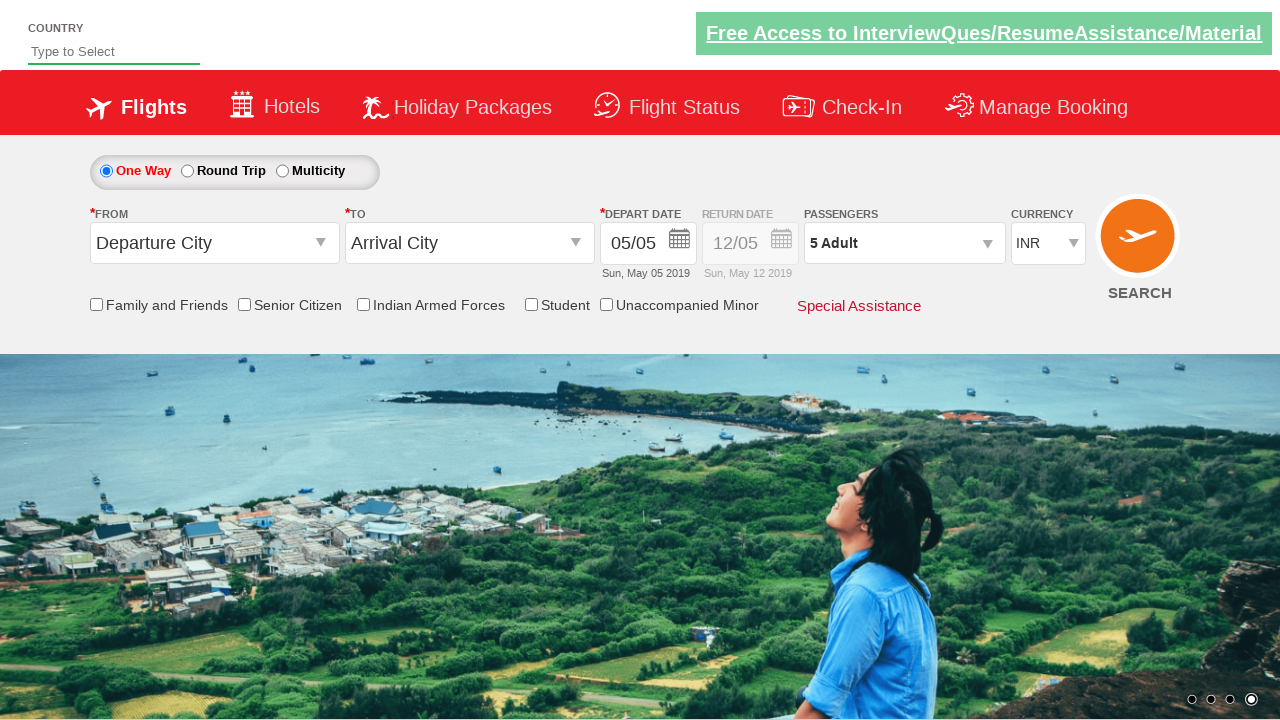

Retrieved updated passenger info text: '5 Adult'
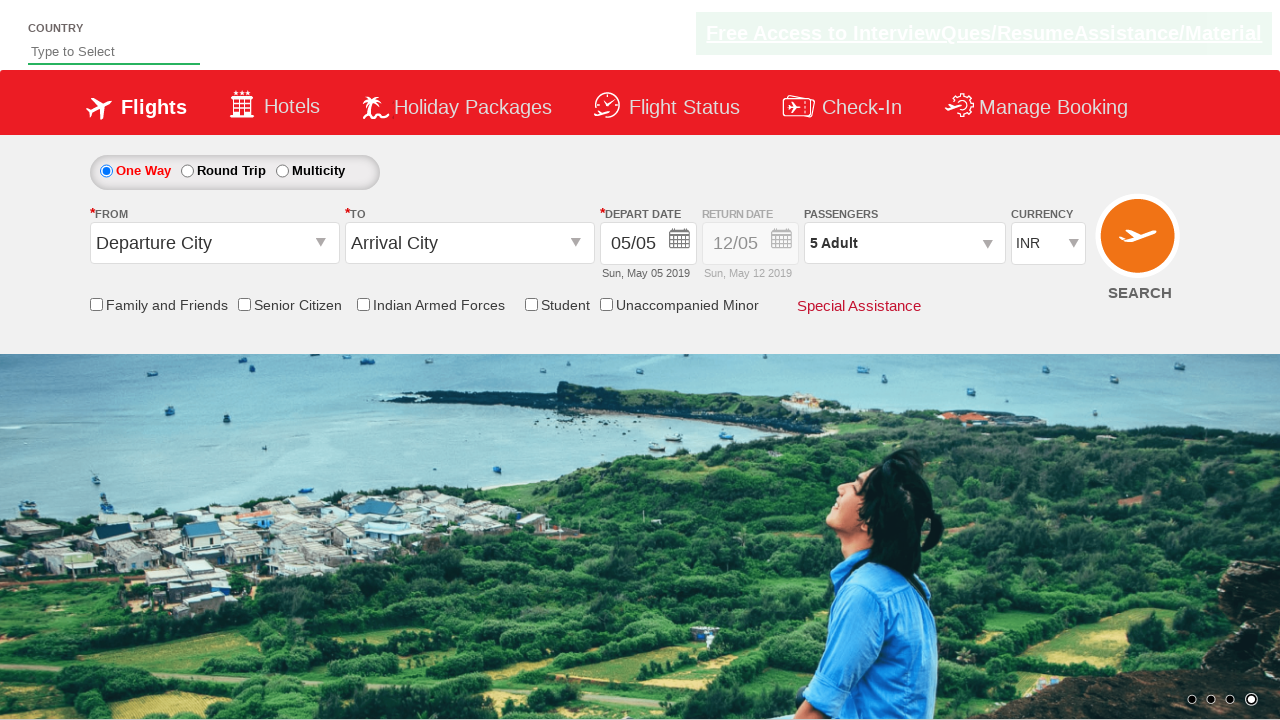

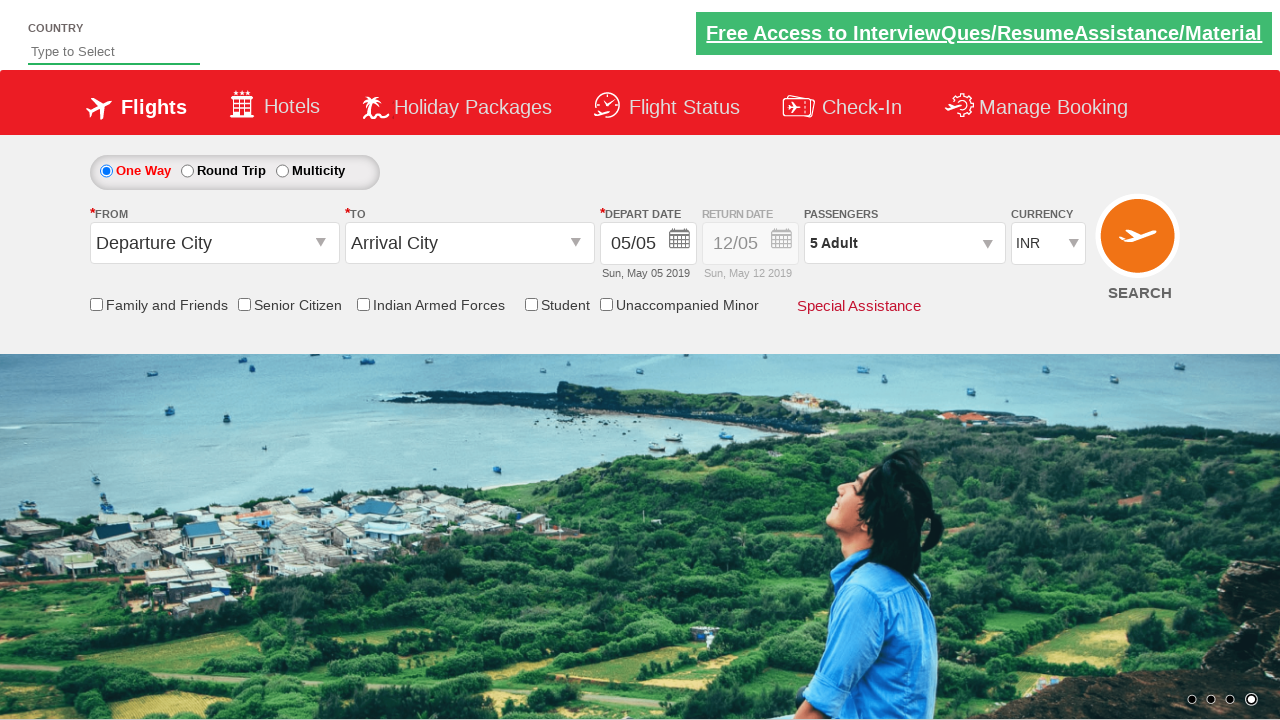